Tests dynamic content loading by clicking a button and waiting for hidden content to become visible

Starting URL: https://the-internet.herokuapp.com/dynamic_loading/1

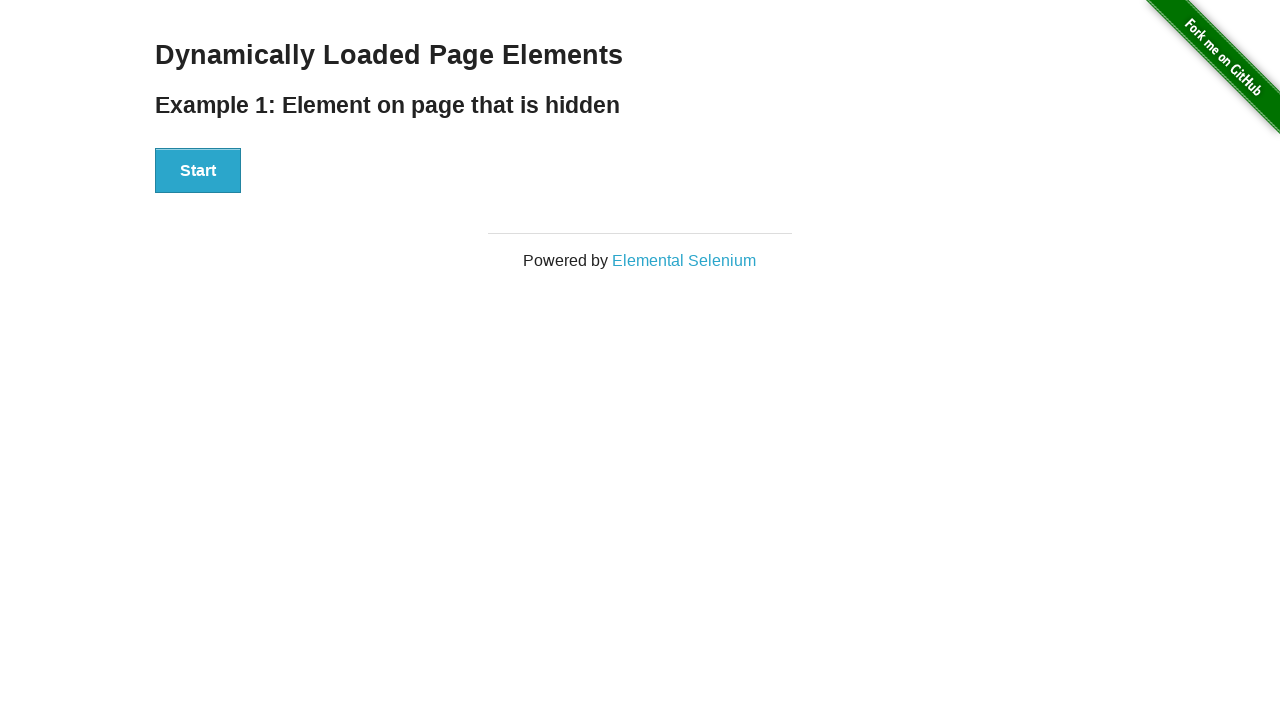

Navigated to dynamic loading test page
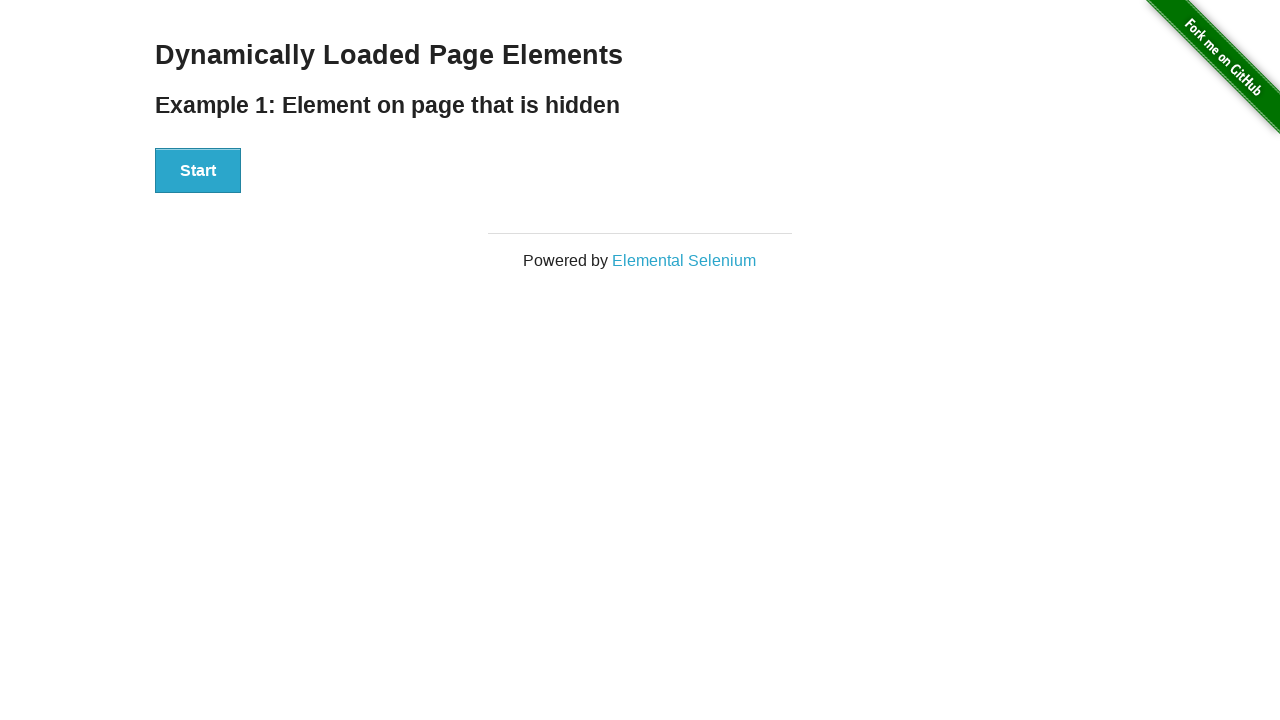

Clicked start button to trigger dynamic content loading at (198, 171) on [id='start'] button
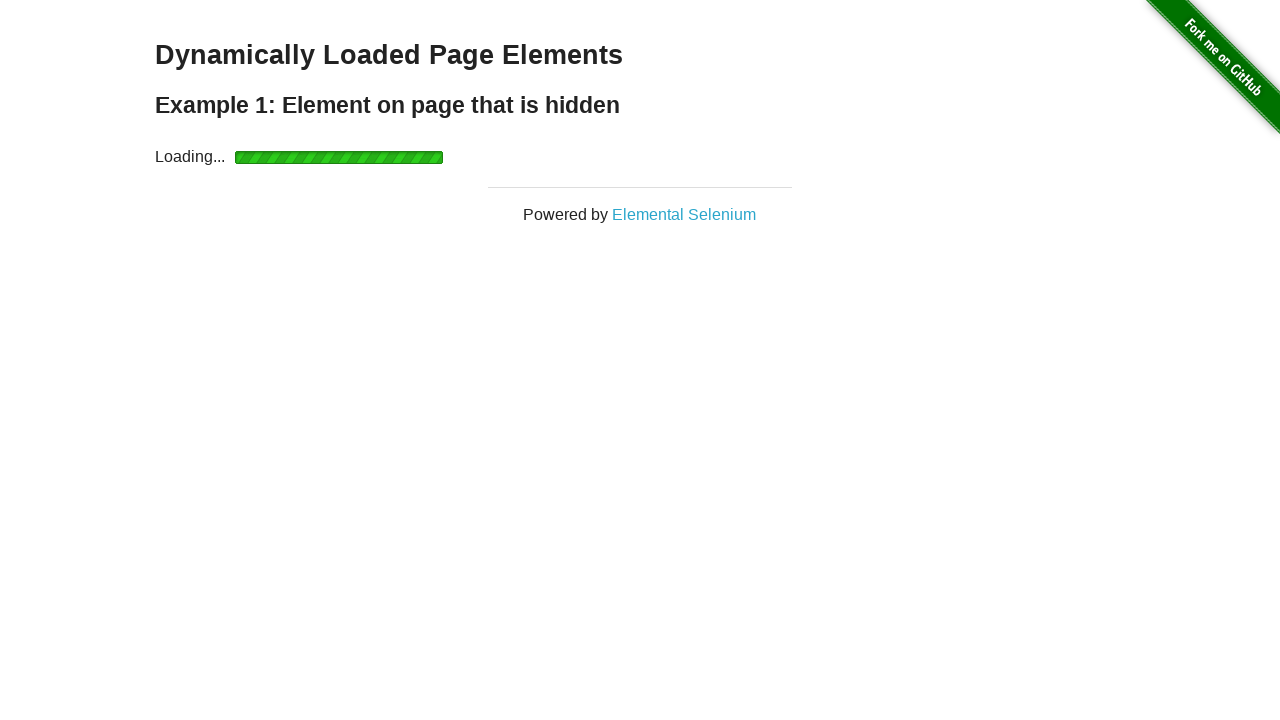

Hidden content became visible after dynamic loading completed
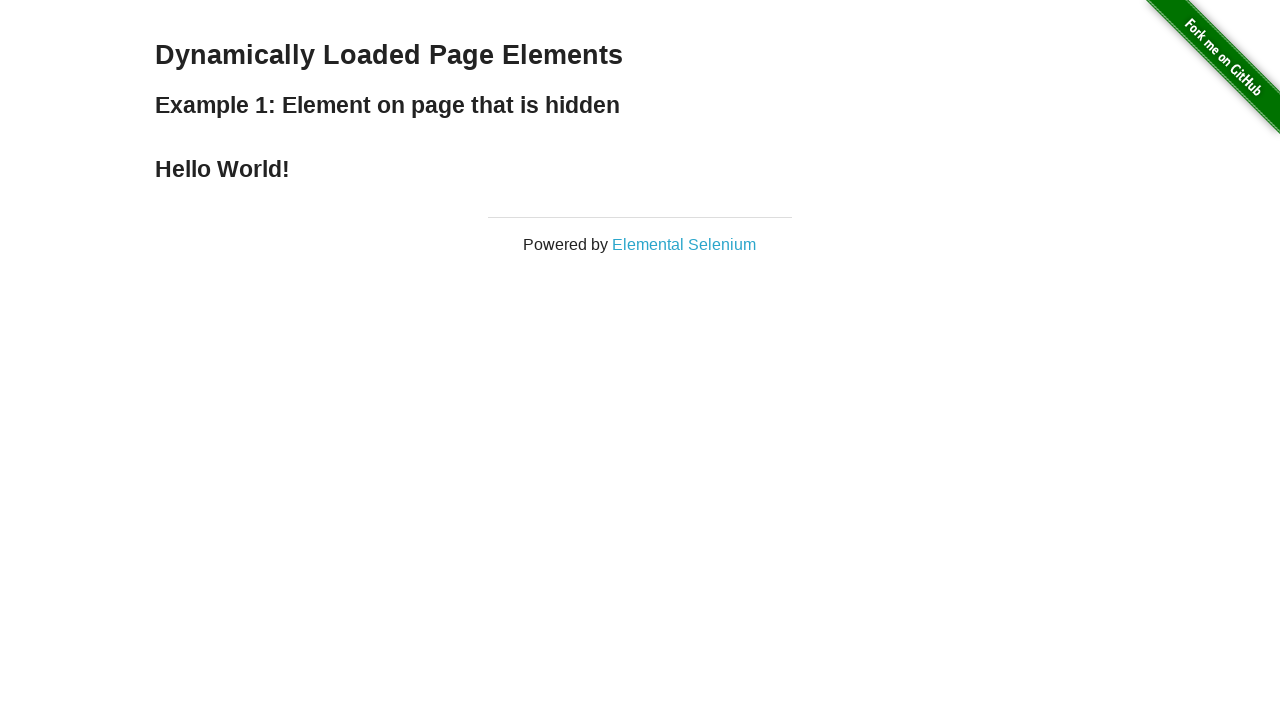

Retrieved dynamically loaded text: 'Hello World!'
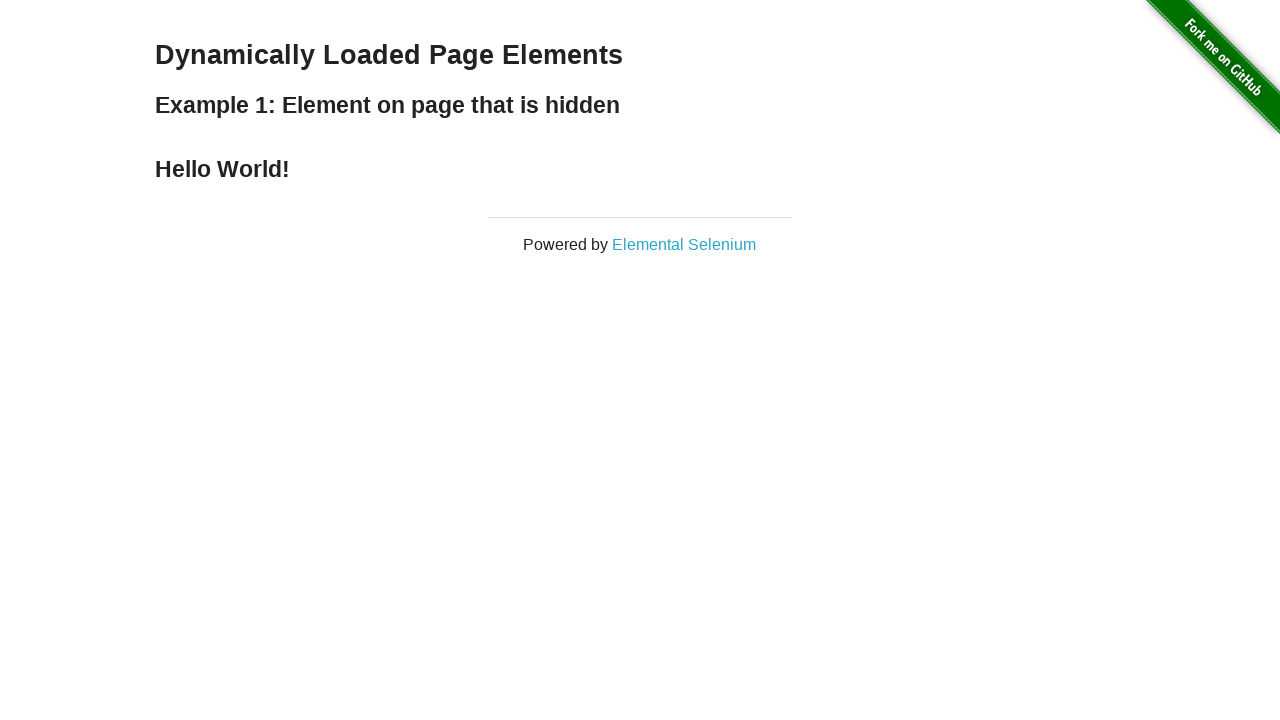

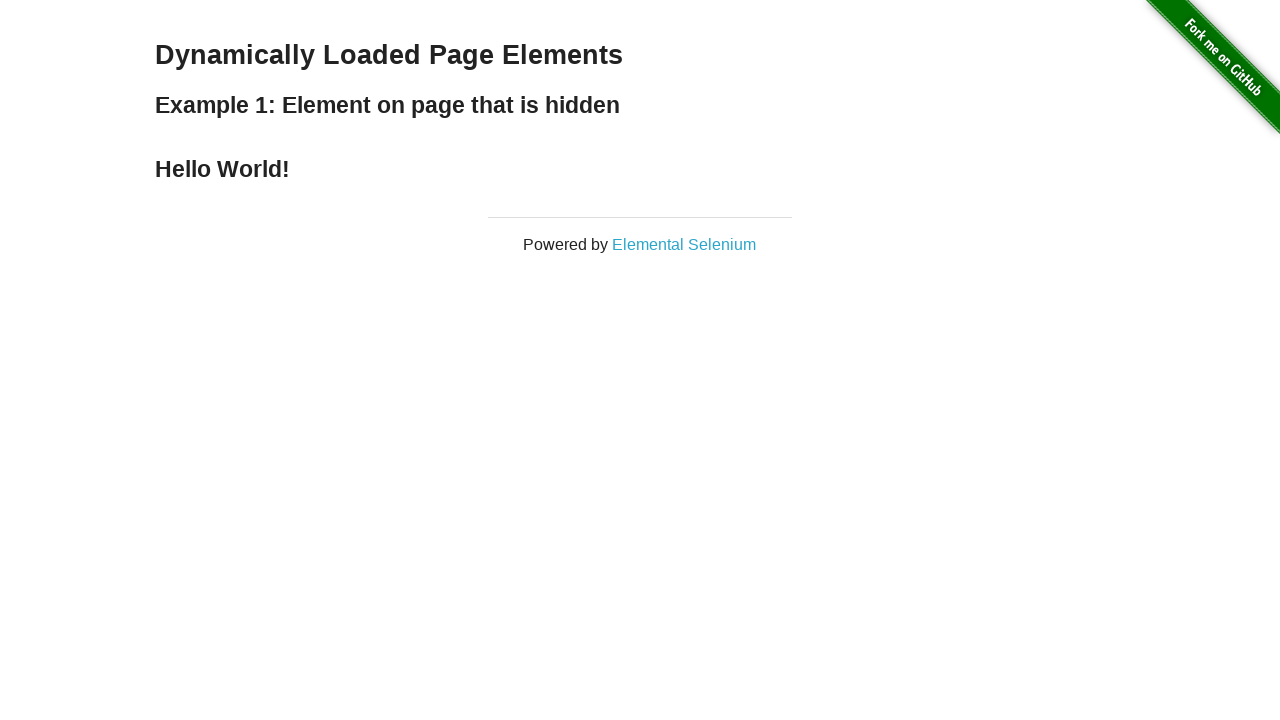